Navigates to a hotel listing page for Kansas City and scrolls down the page to view more content.

Starting URL: https://www.hotelplanner.com/Hotels/2156-in-Kansas-City-MO.html#dir-bar

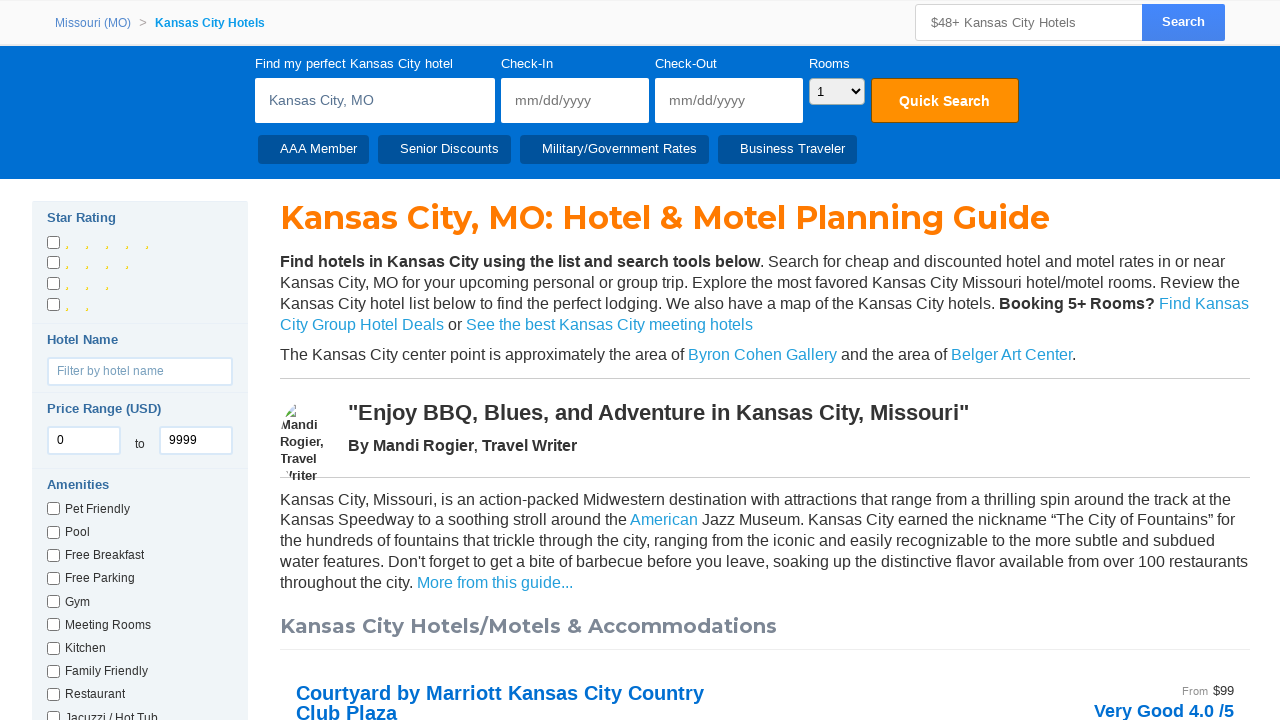

Scrolled down the Kansas City hotel listing page by 1350 pixels to view more content
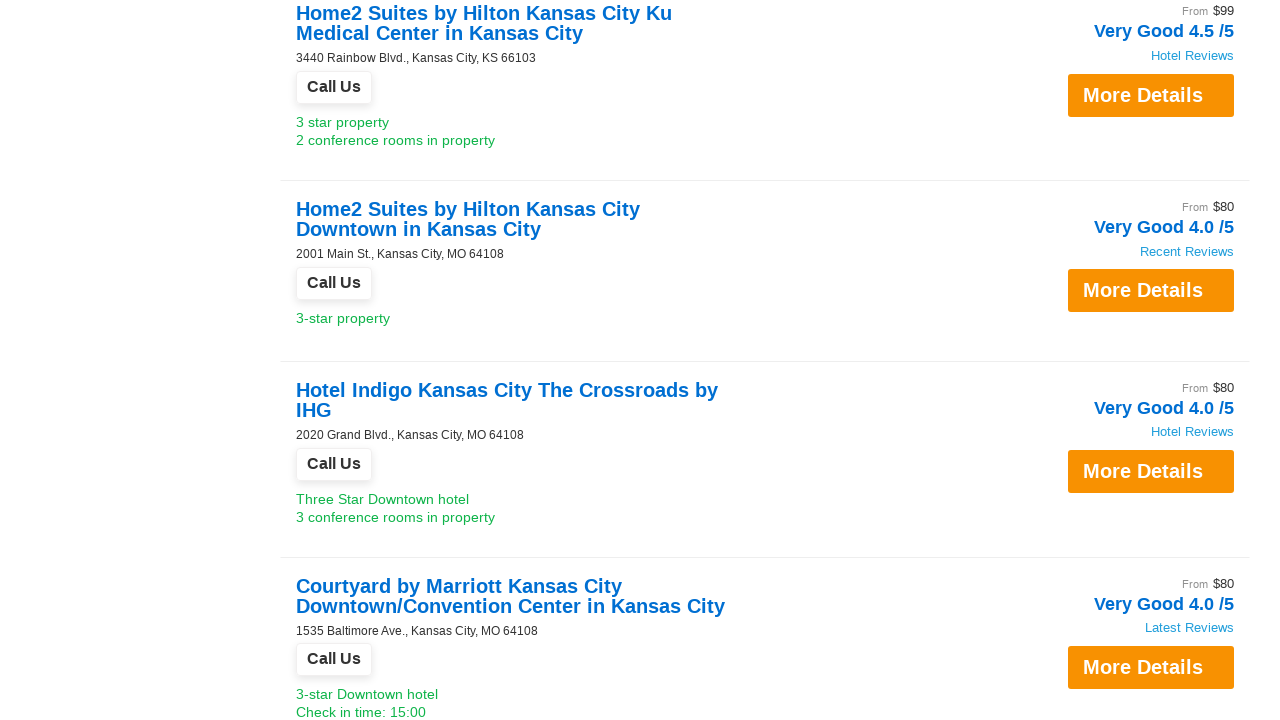

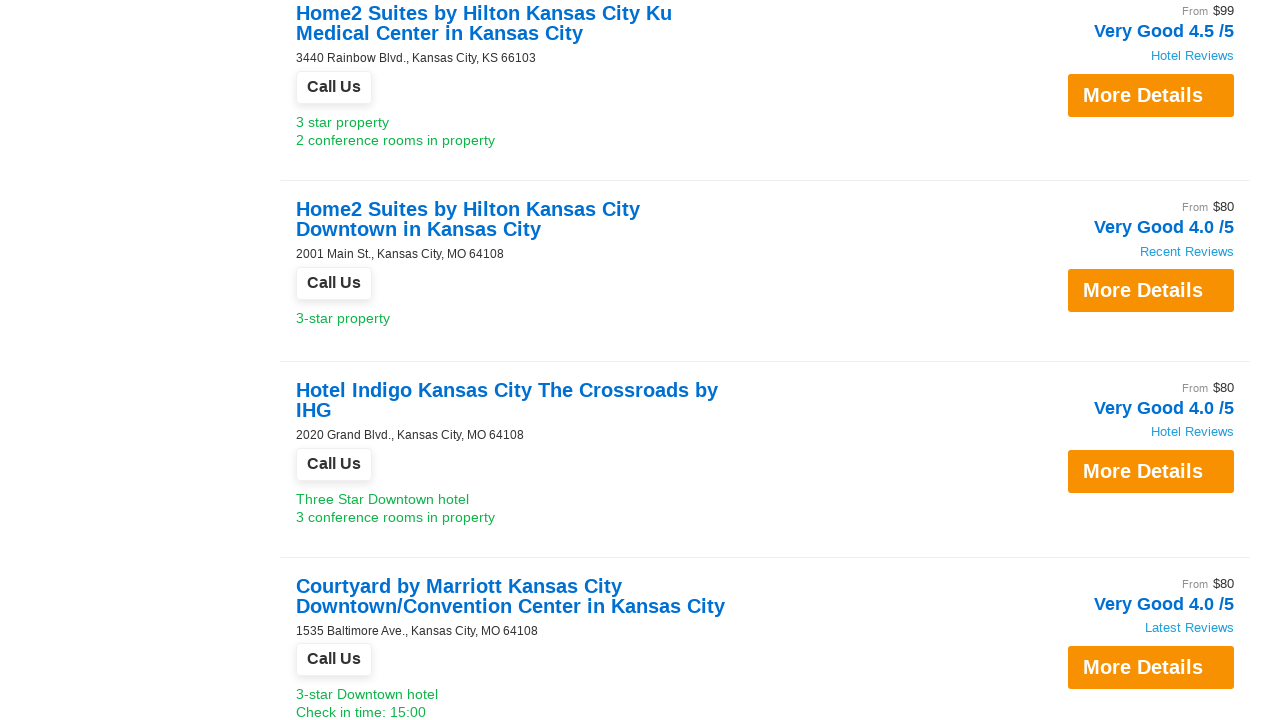